Navigates to the DemoBlaze product store, clicks on a product (the 5th product in the grid), and views the product description page.

Starting URL: https://www.demoblaze.com/

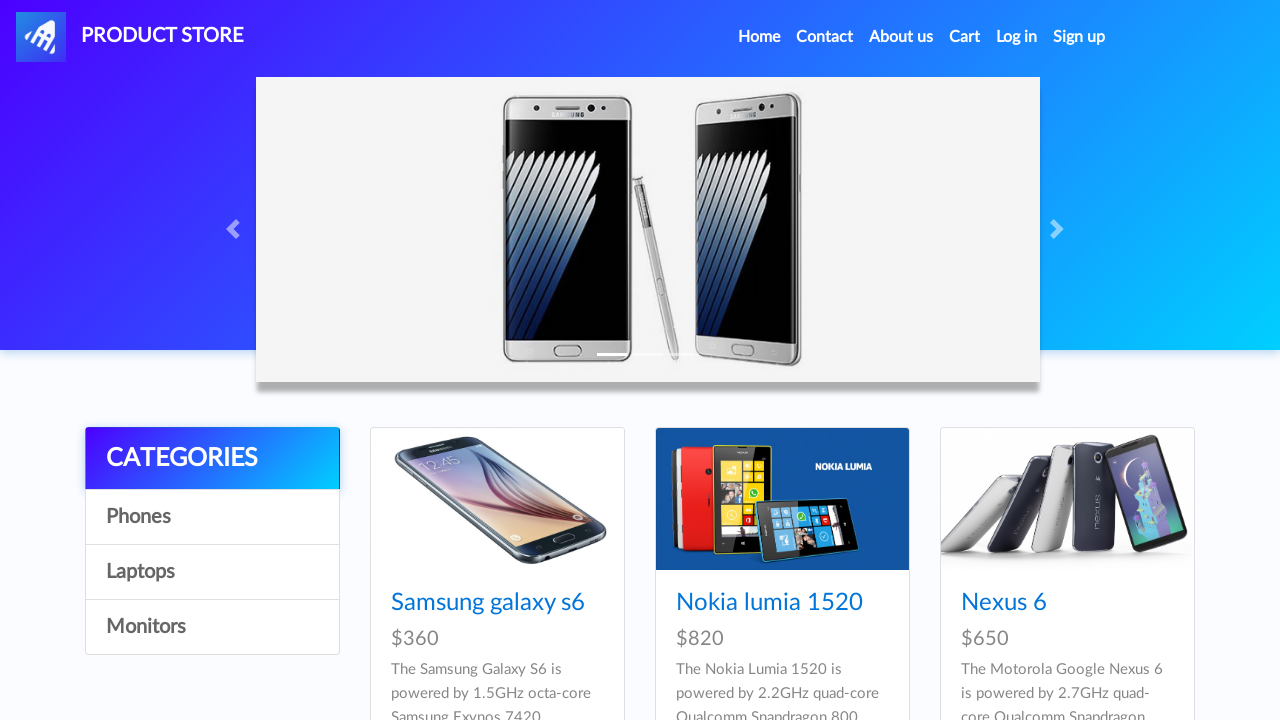

Clicked on the 5th product in the grid at (752, 361) on xpath=//*[@id='tbodyid']/div[5]/div/div/h4/a
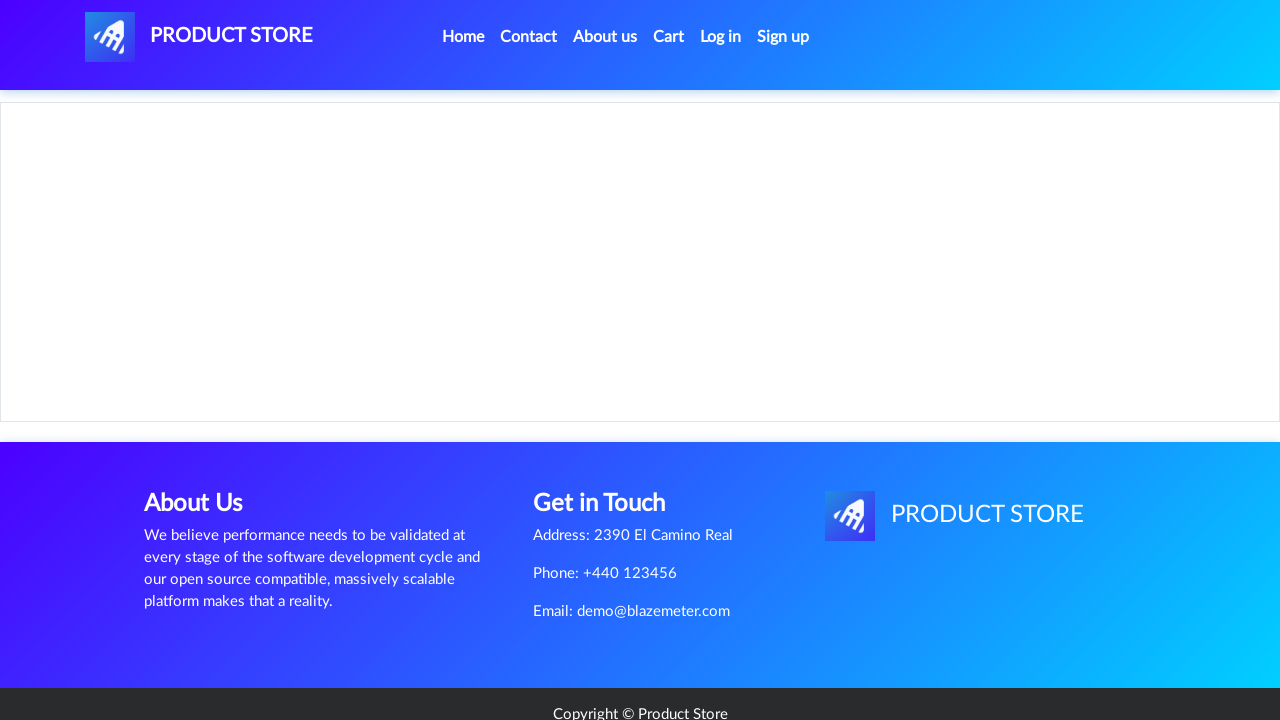

Product page loaded and product name is visible
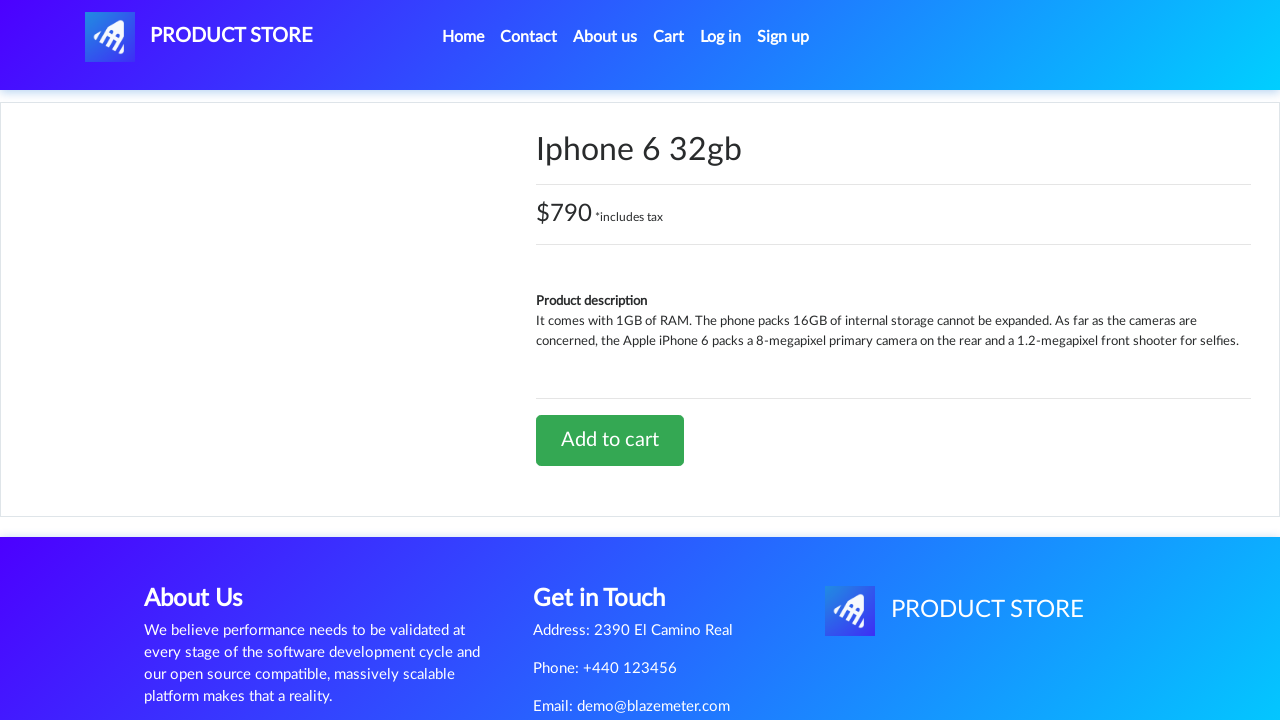

Product description is now visible
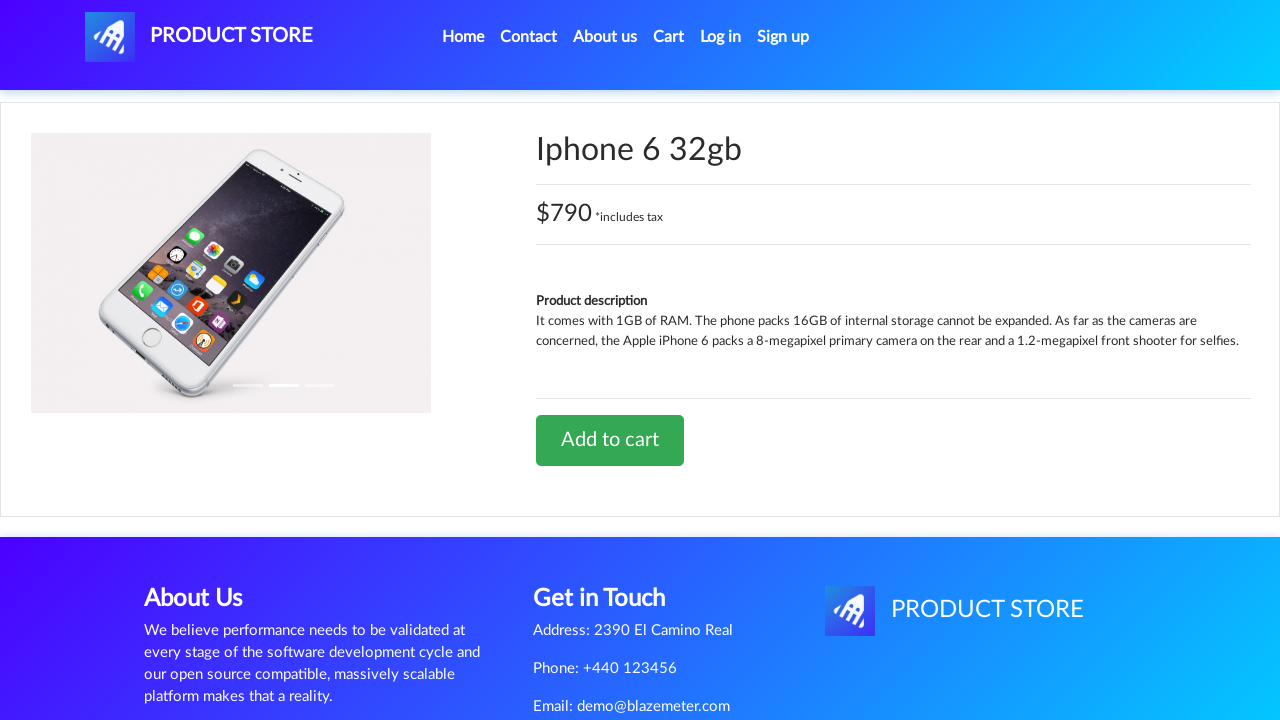

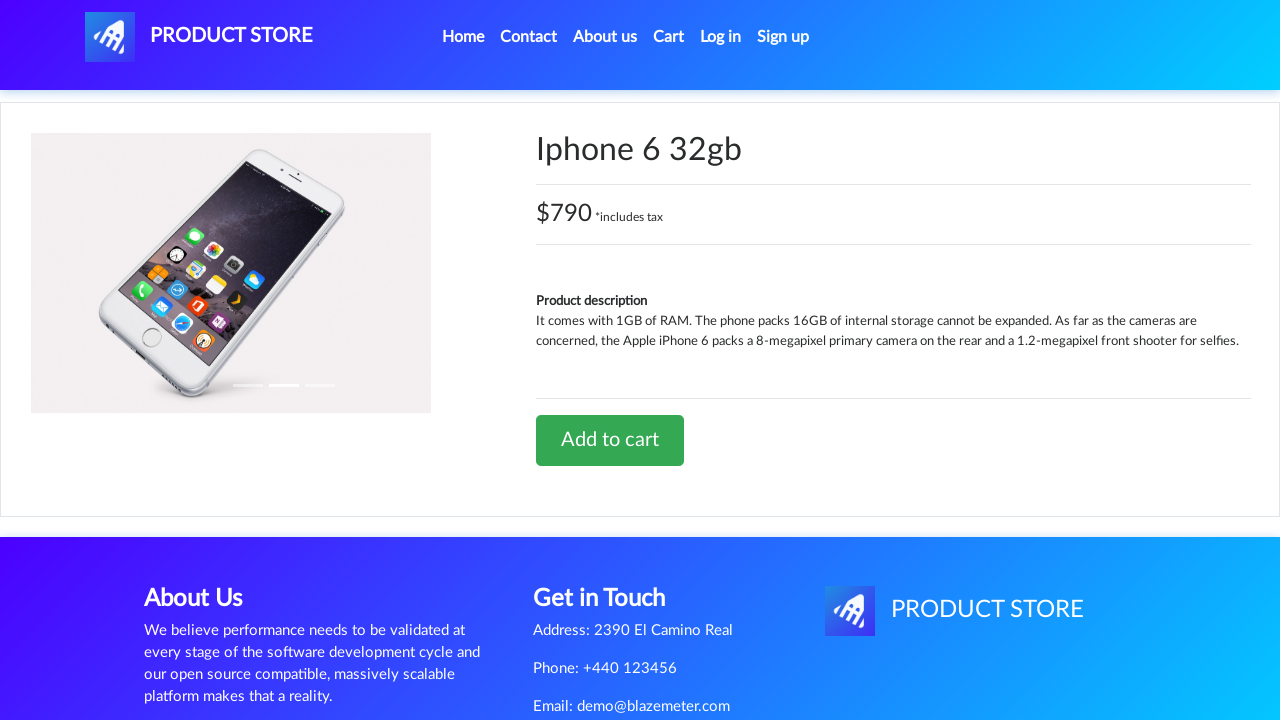